Plays the CSS Diner game by entering CSS selectors for the first 4 levels, typing answers like "plate", "bento", "#fancy", and "plate apple" to progress through each level.

Starting URL: https://flukeout.github.io/

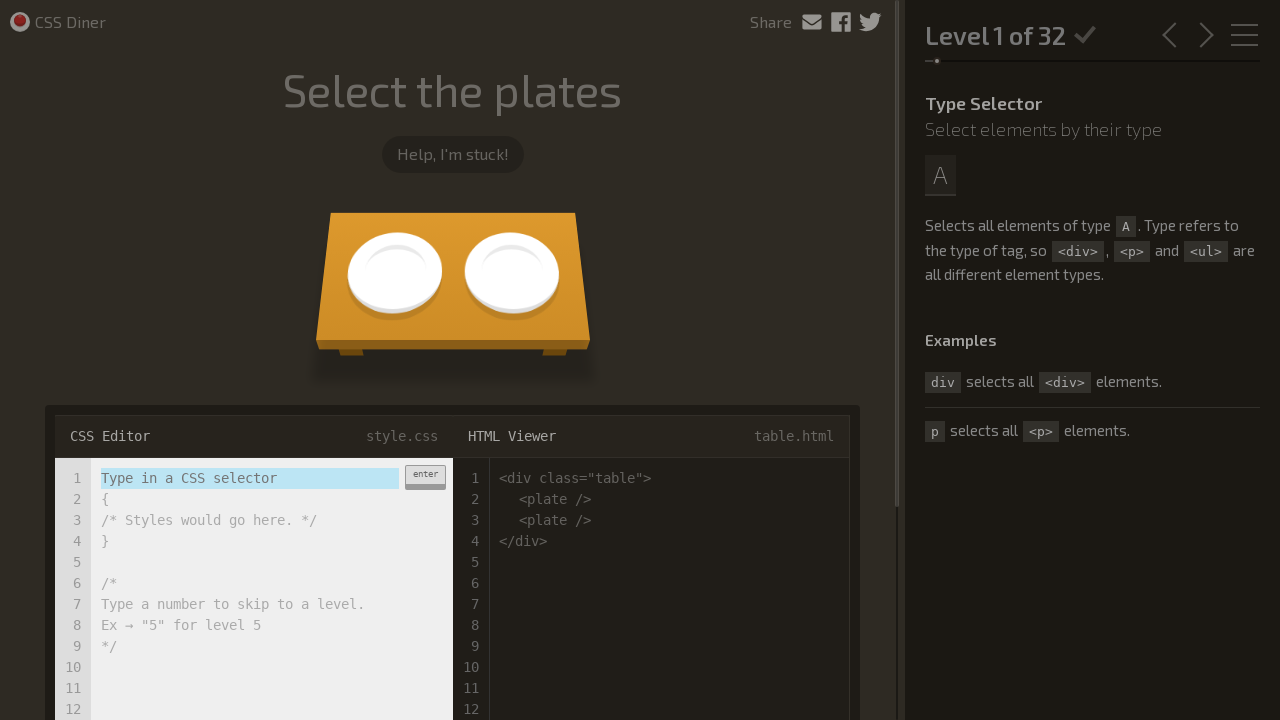

Input field is visible and ready
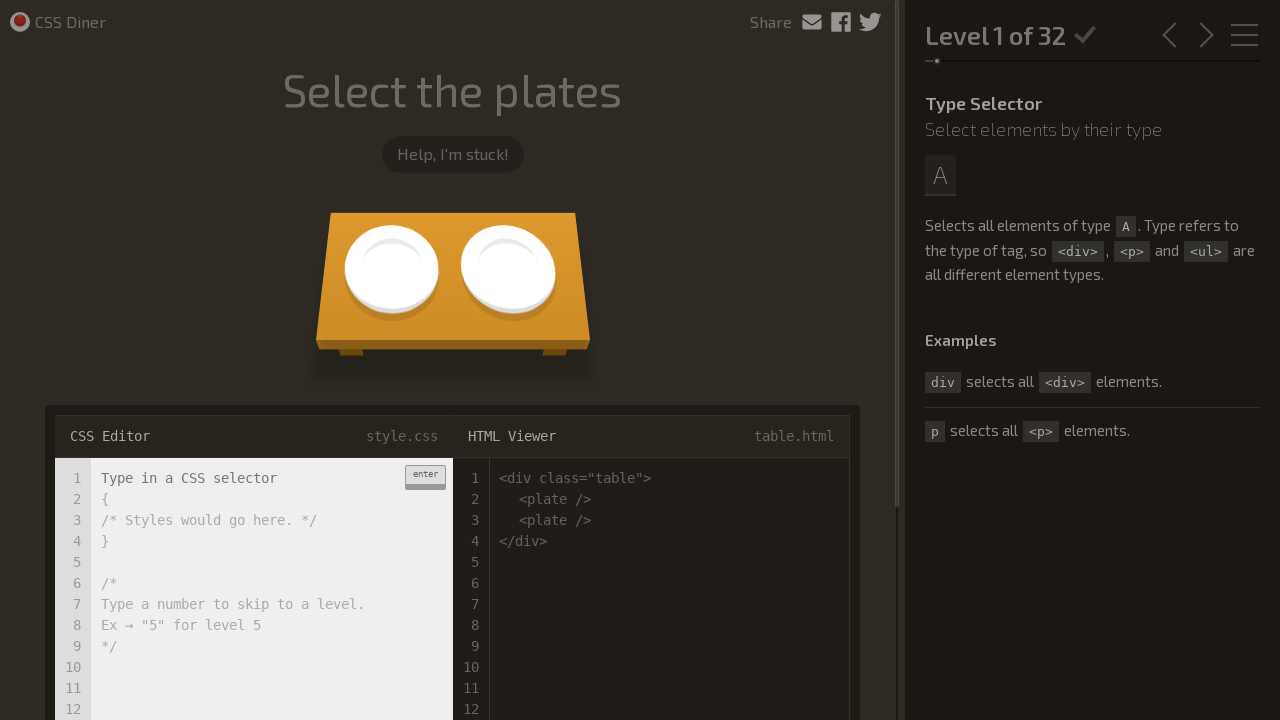

Filled input field with 'plate' for Level 1 on input.input-strobe[type='text']
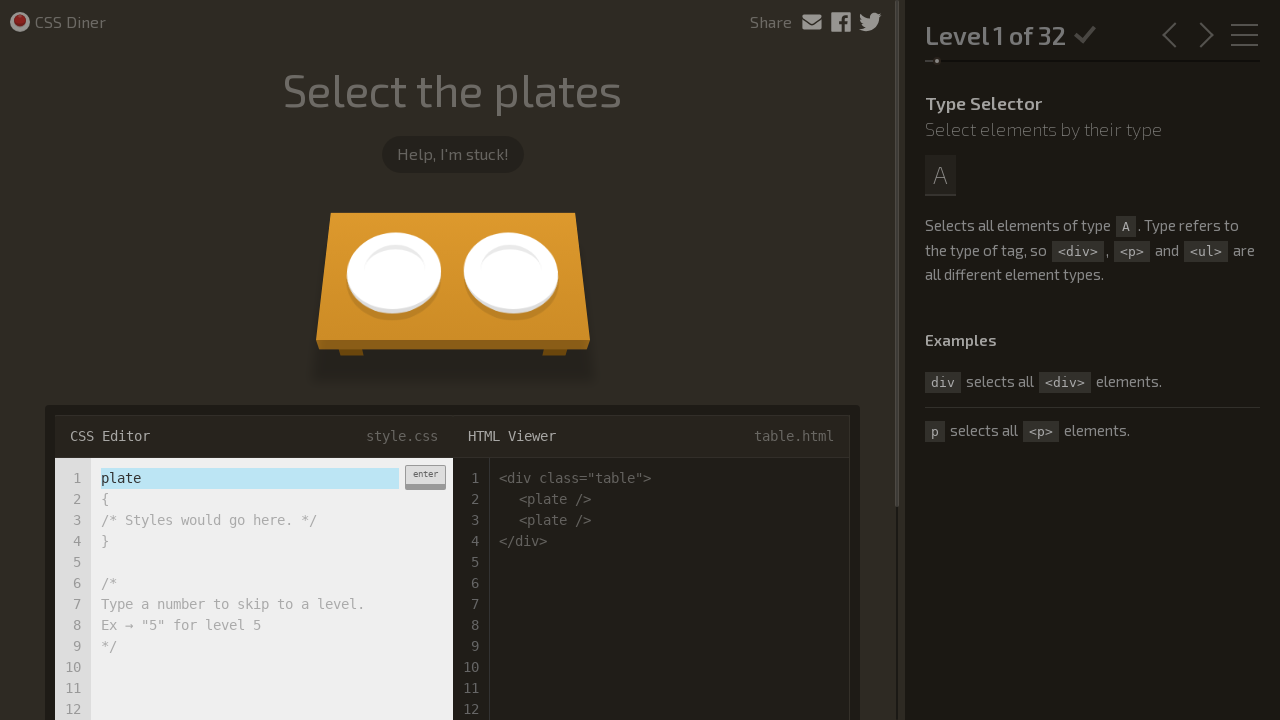

Clicked enter button to submit Level 1 answer at (425, 477) on div.enter-button:has-text('enter')
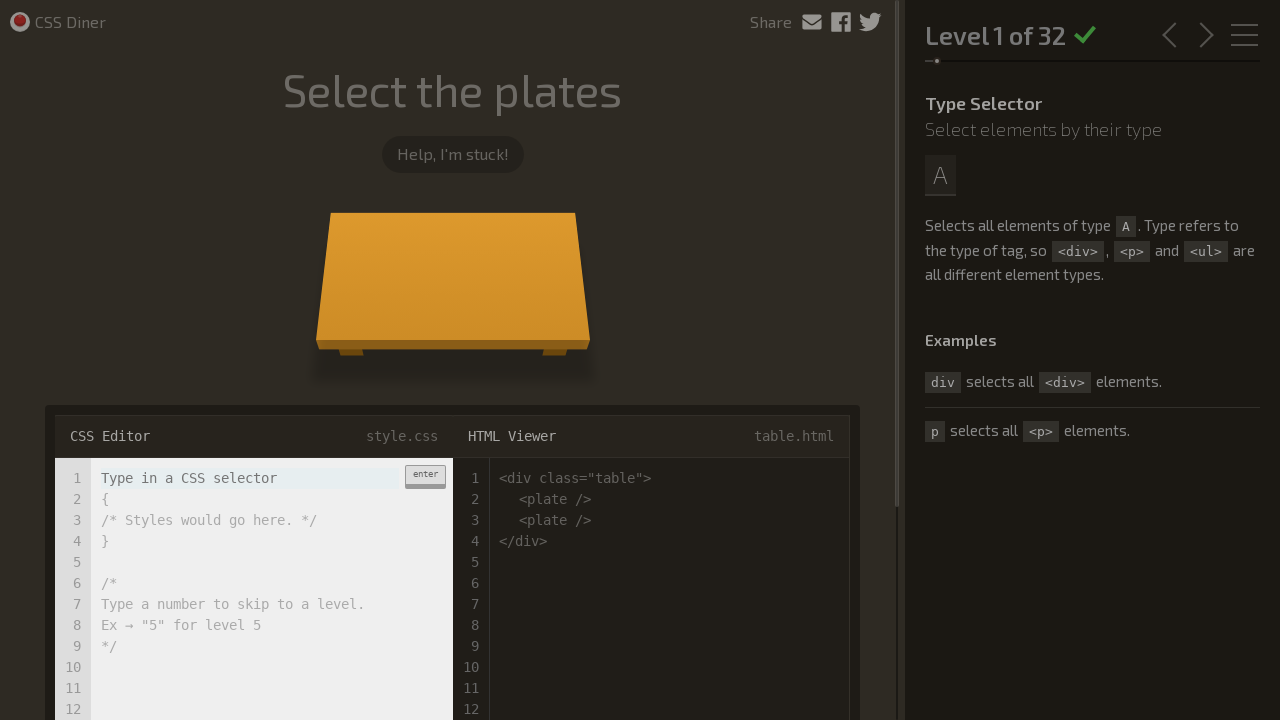

Level 2 loaded successfully
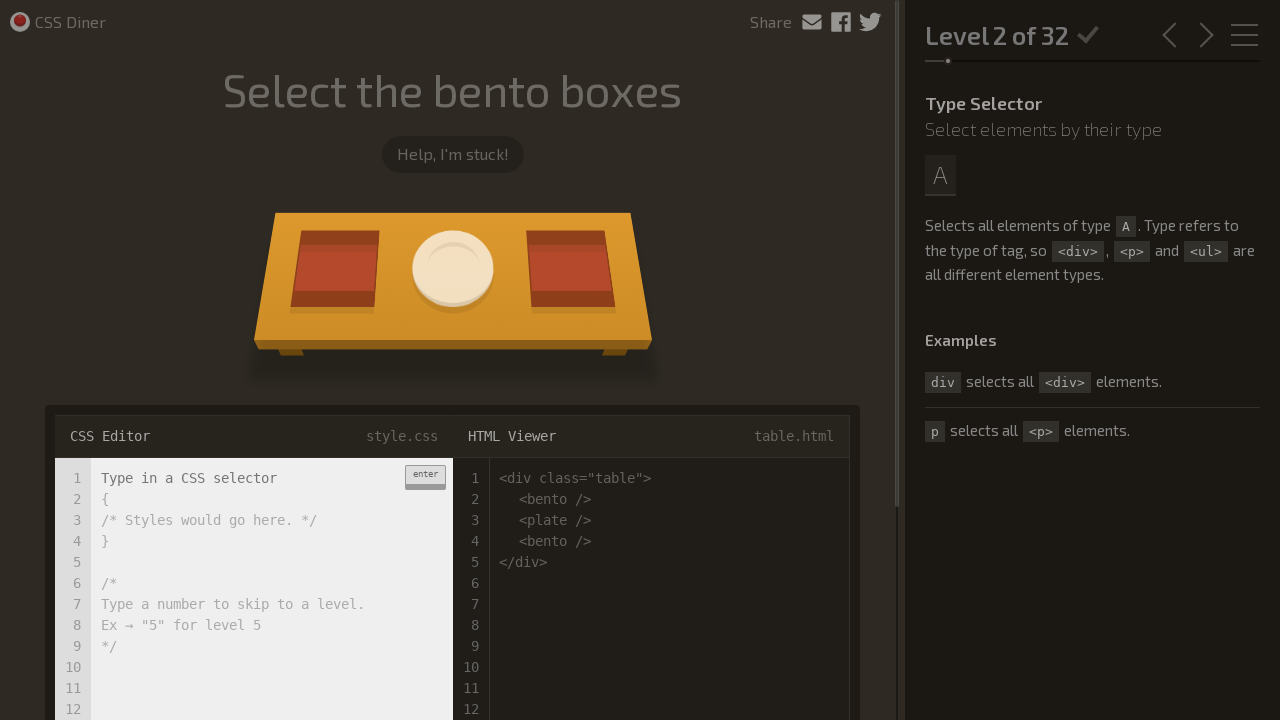

Filled input field with 'bento' for Level 2 on input.input-strobe[type='text']
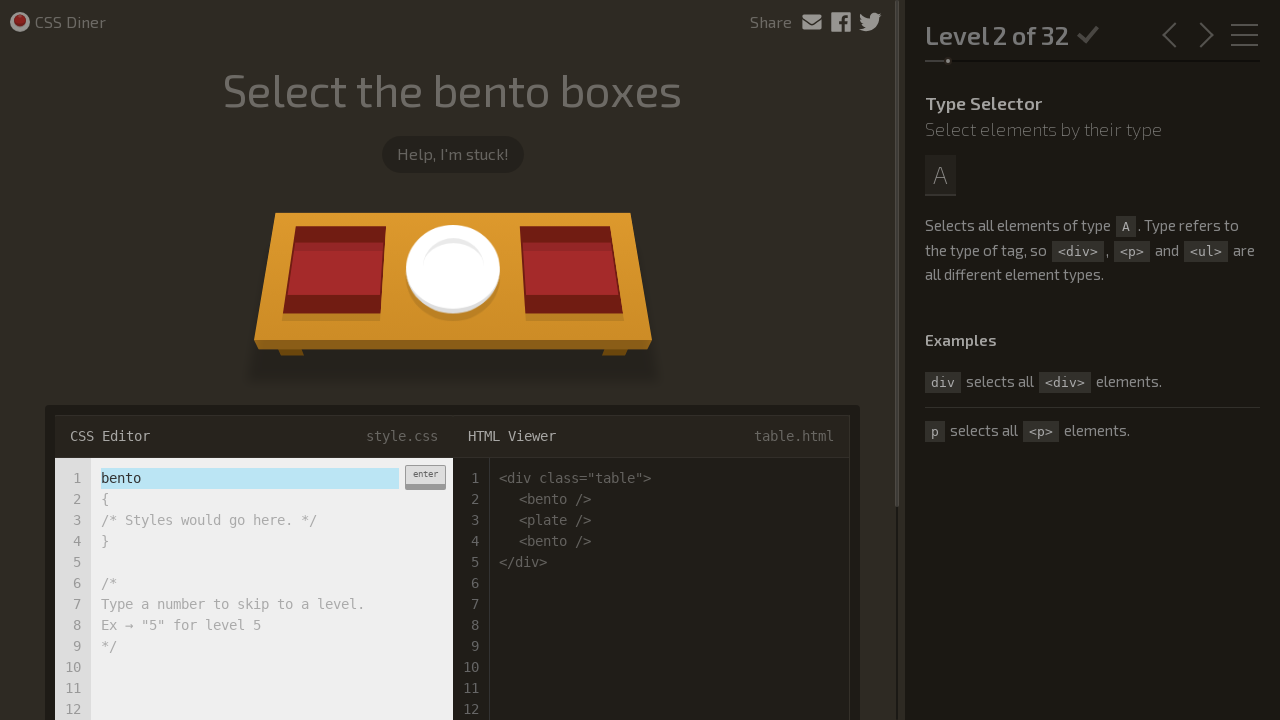

Clicked enter button to submit Level 2 answer at (425, 477) on div.enter-button:has-text('enter')
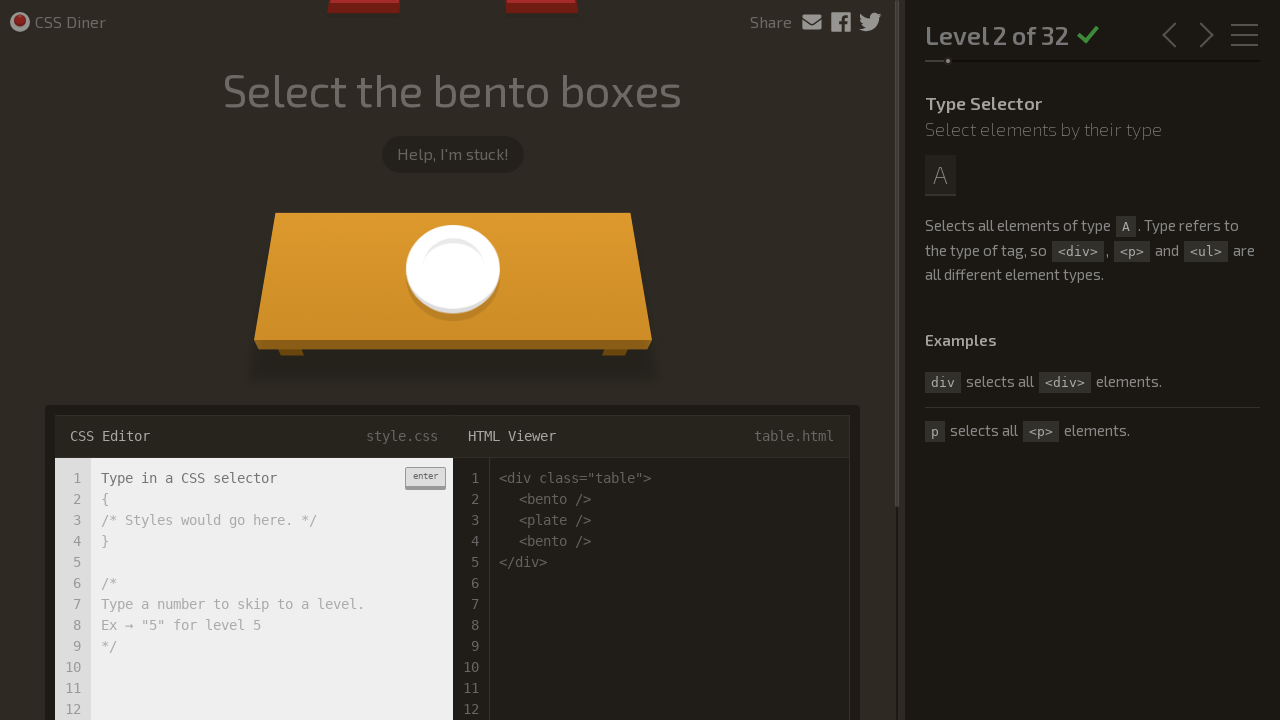

Level 3 loaded successfully
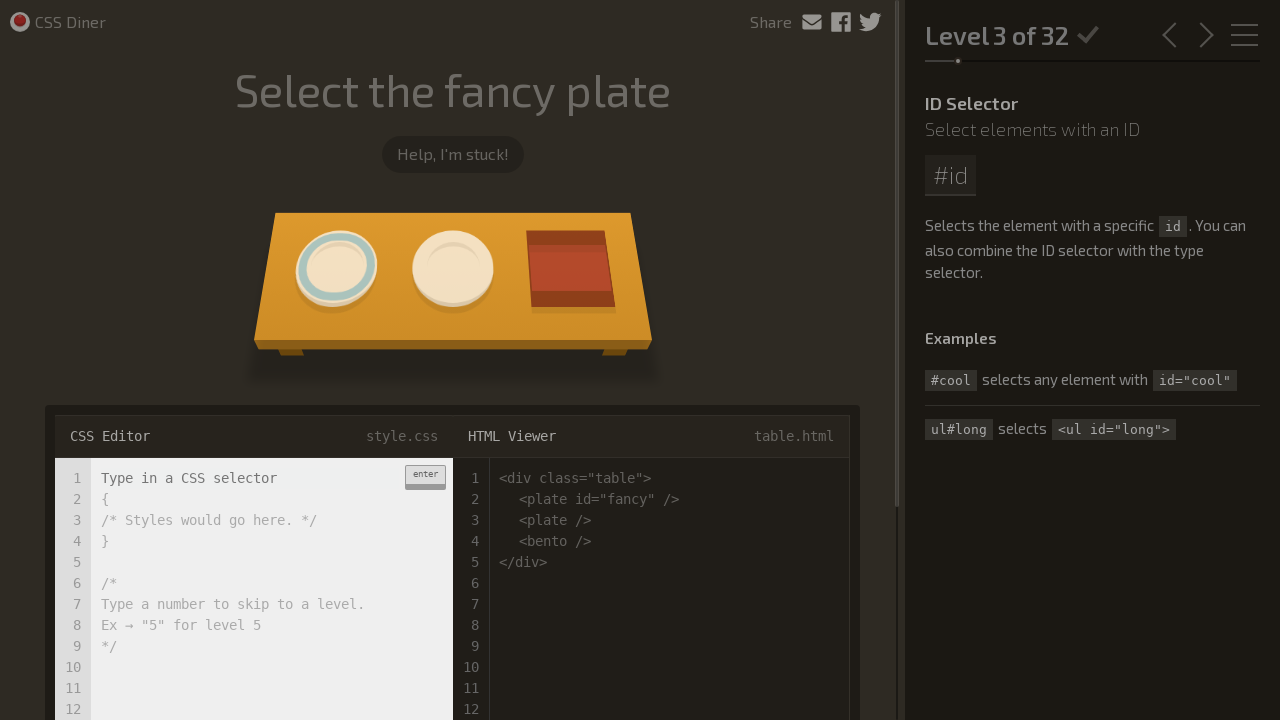

Filled input field with '#fancy' for Level 3 on input.input-strobe[type='text']
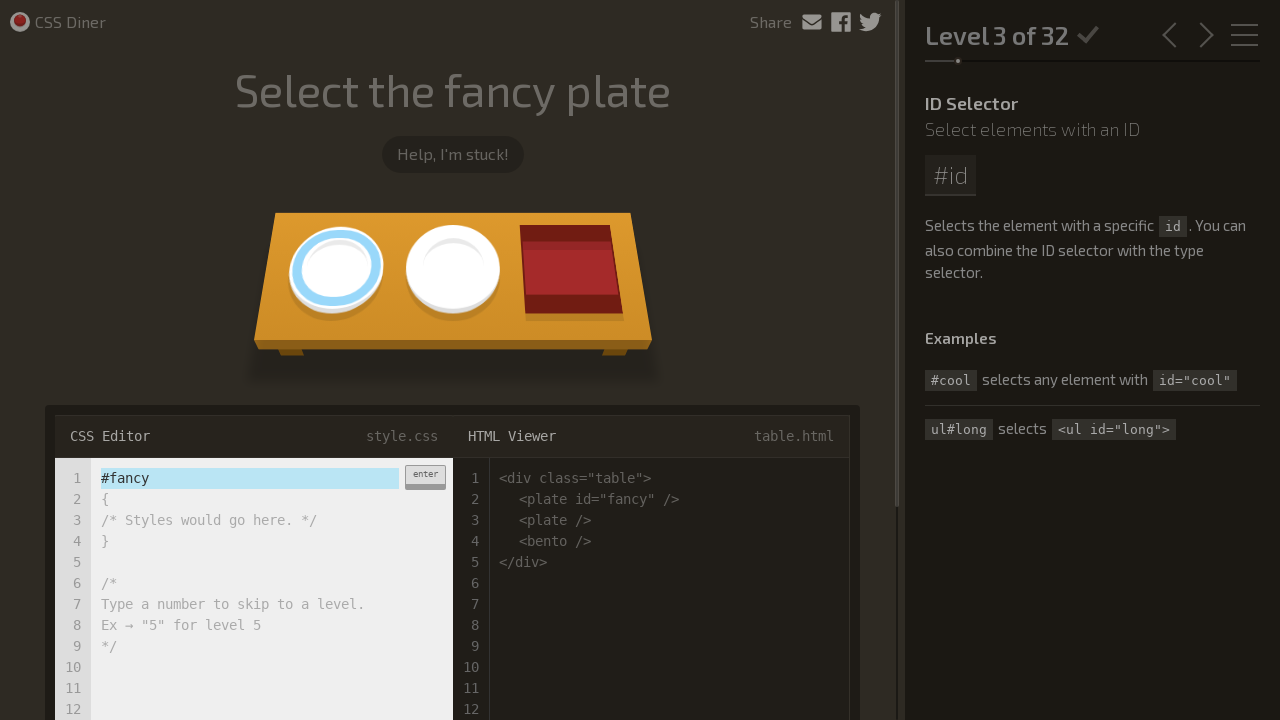

Clicked enter button to submit Level 3 answer at (425, 477) on div.enter-button:has-text('enter')
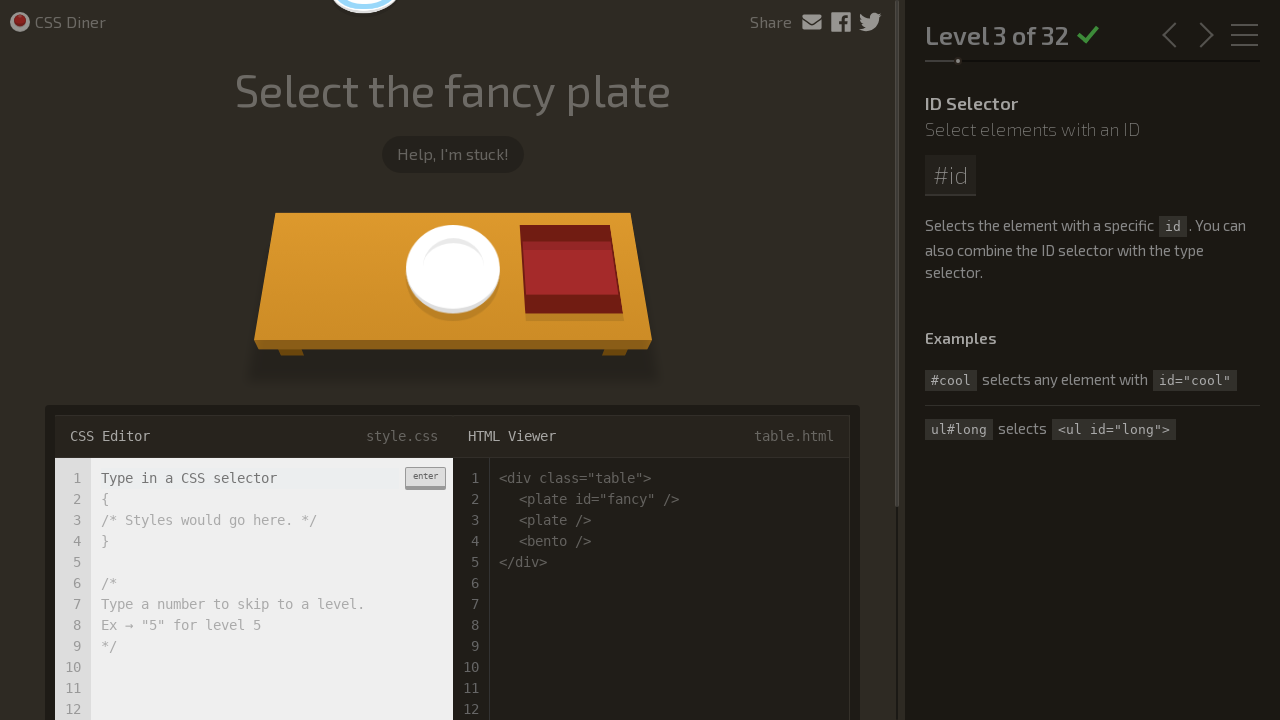

Level 4 loaded successfully
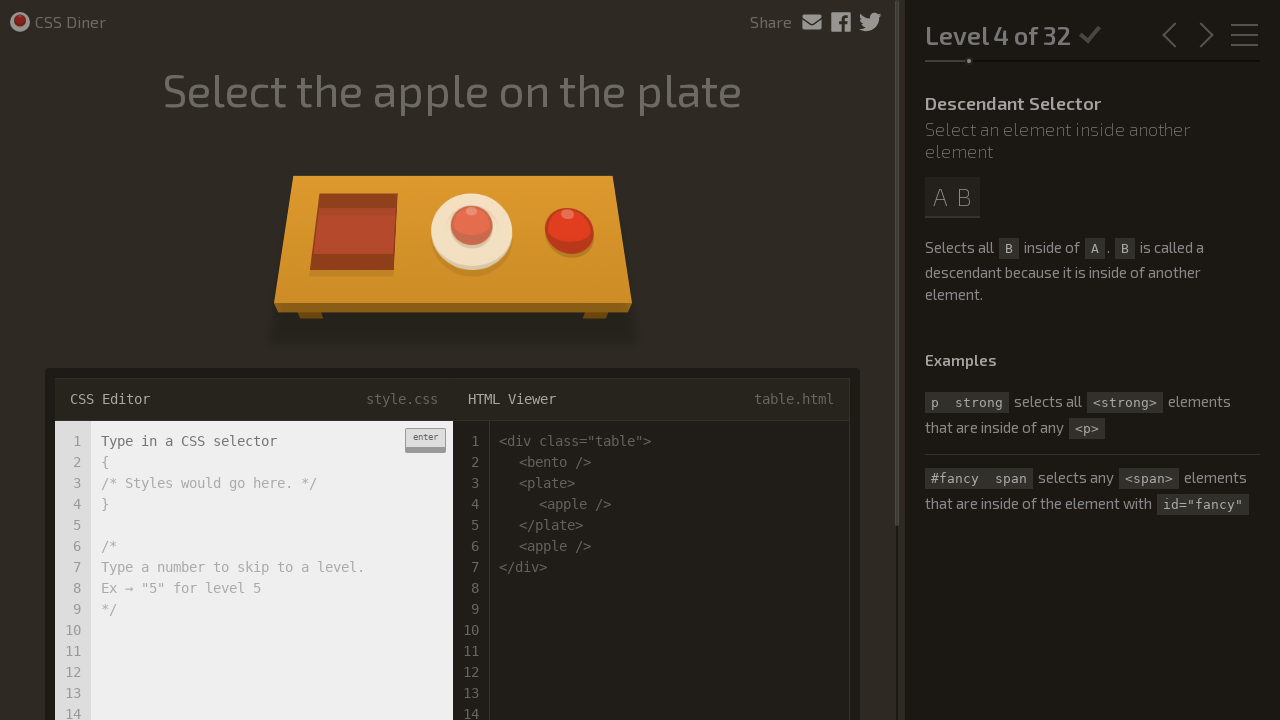

Filled input field with 'plate apple' for Level 4 on input.input-strobe[type='text']
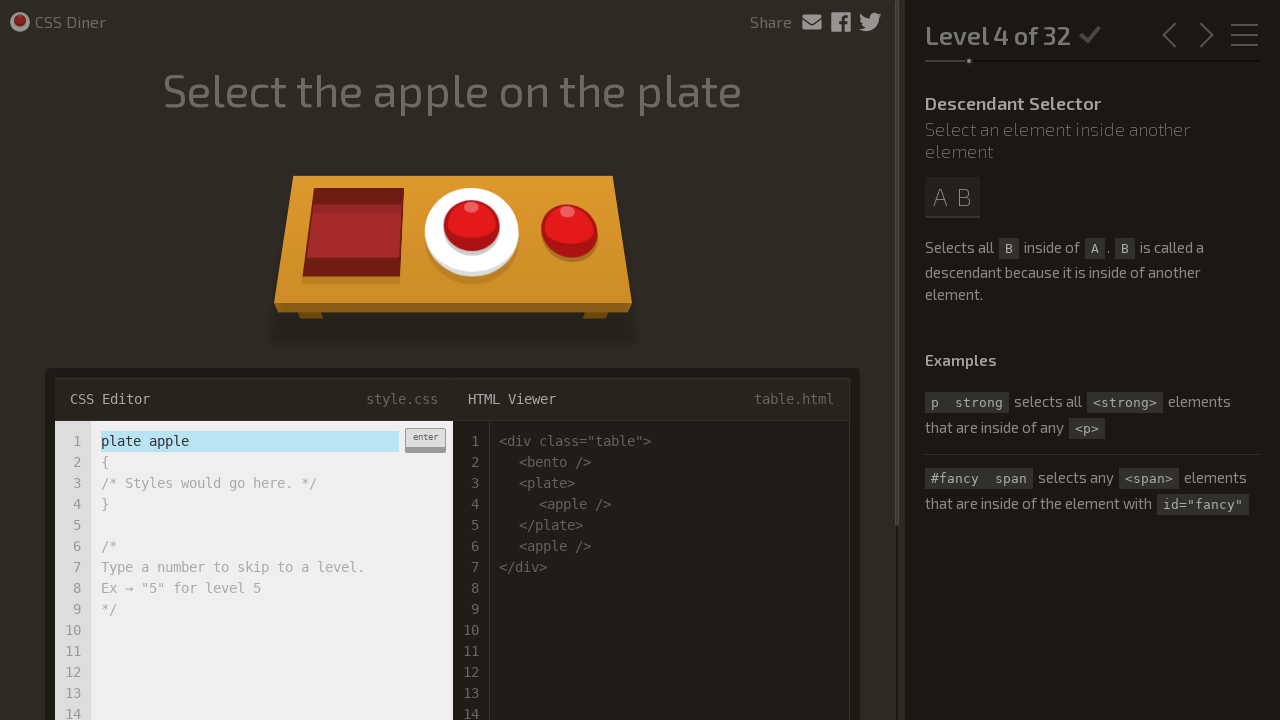

Clicked enter button to submit Level 4 answer at (425, 440) on div.enter-button:has-text('enter')
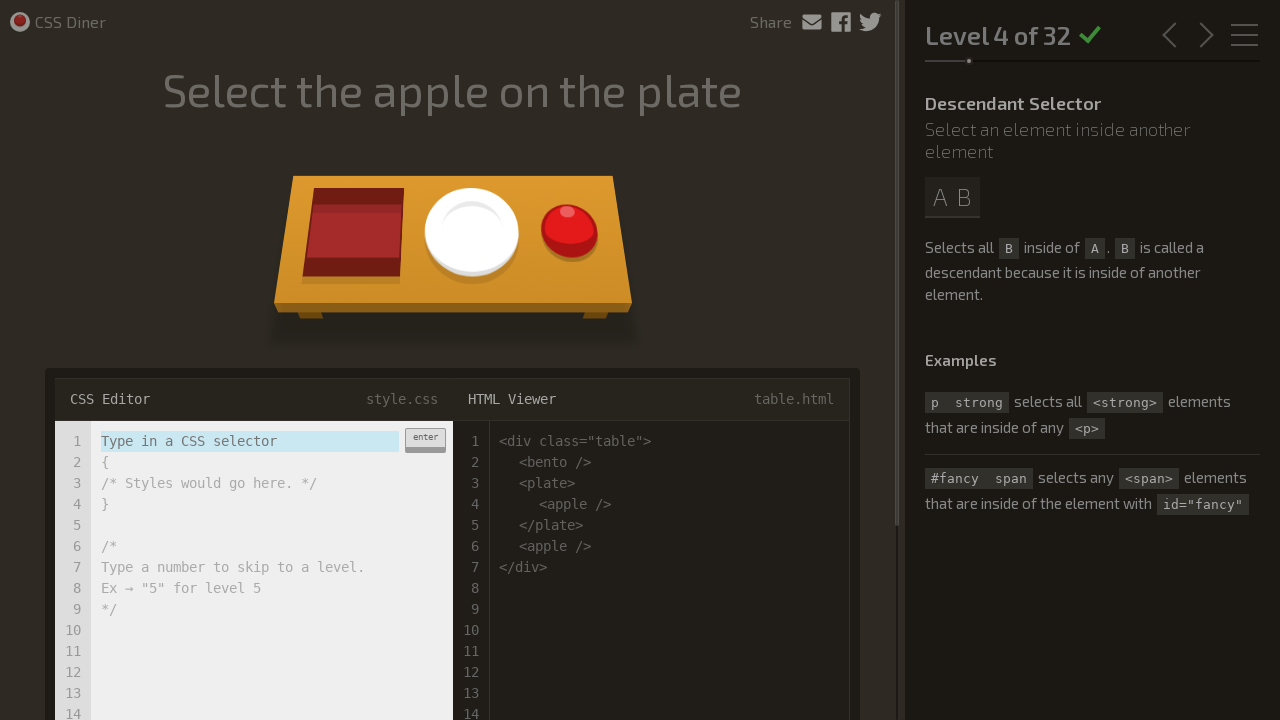

Level 5 loaded successfully
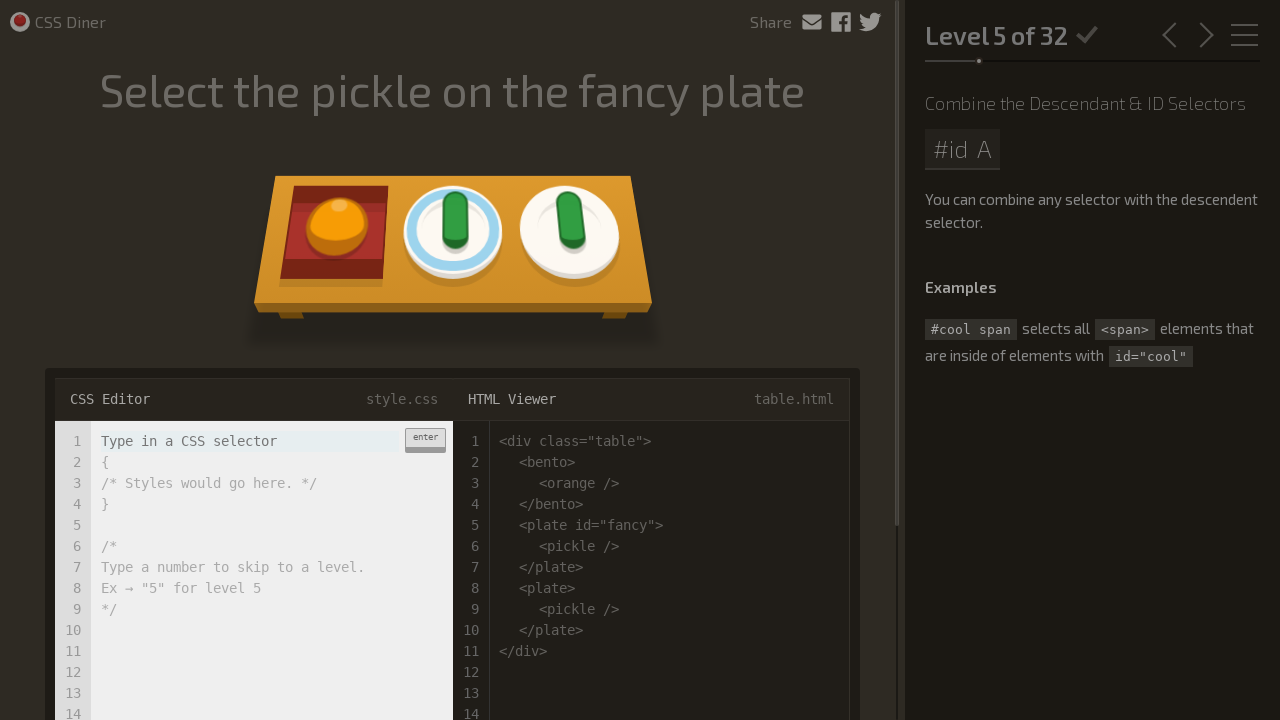

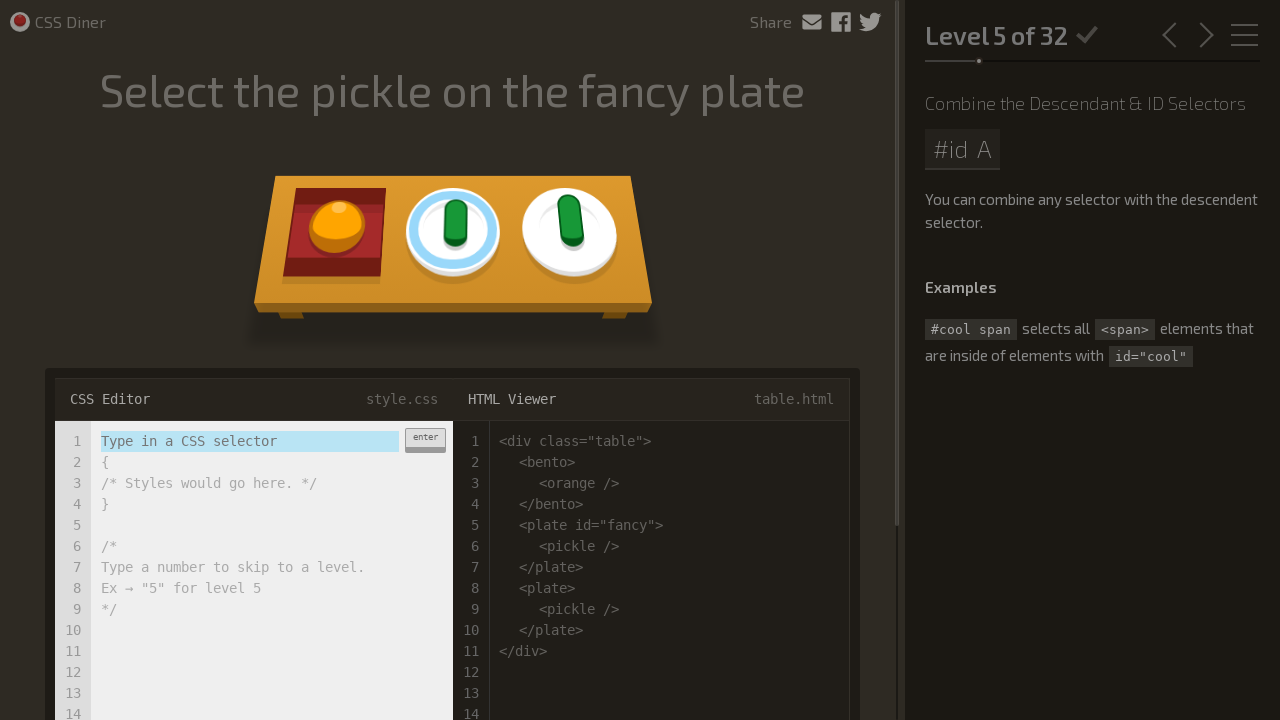